Tests the forgot password functionality by clicking the forgot password link, entering an email address, setting a new password with confirmation, and submitting the form.

Starting URL: https://rahulshettyacademy.com/client

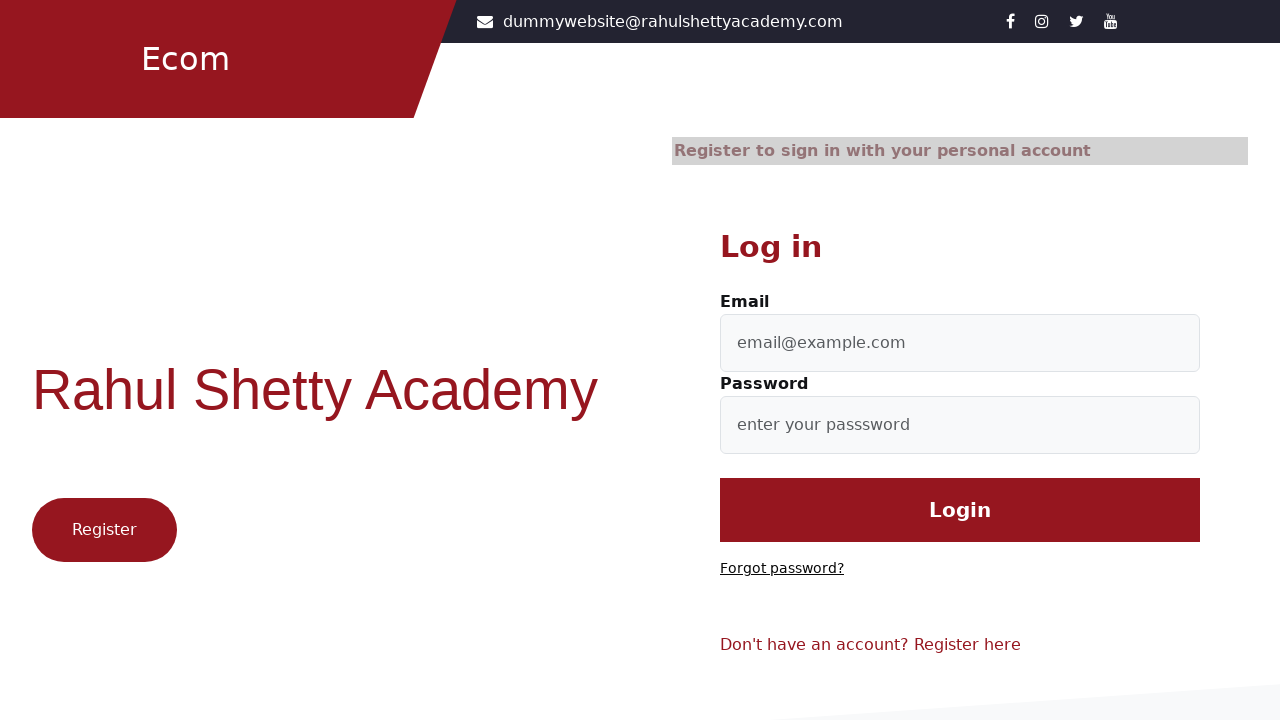

Clicked 'Forgot password?' link at (782, 569) on text=Forgot password?
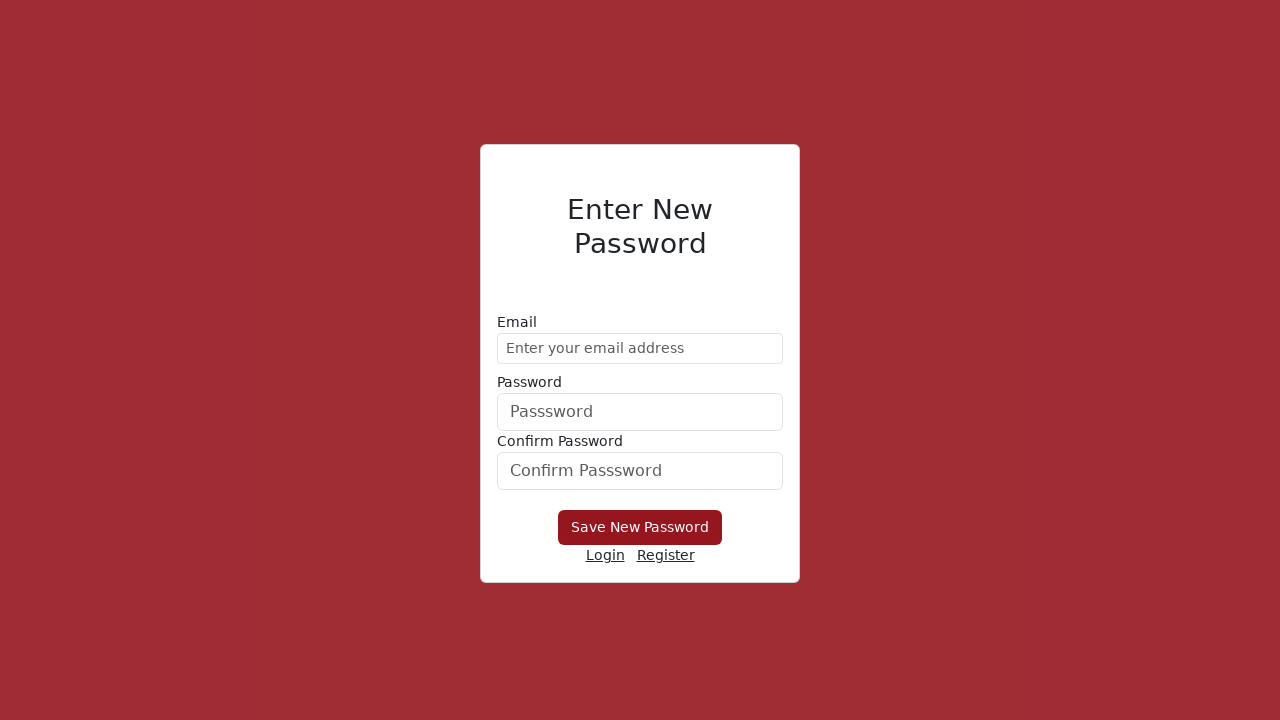

Entered email address 'demo@gmail.com' in forgot password form on form div:nth-child(1) input
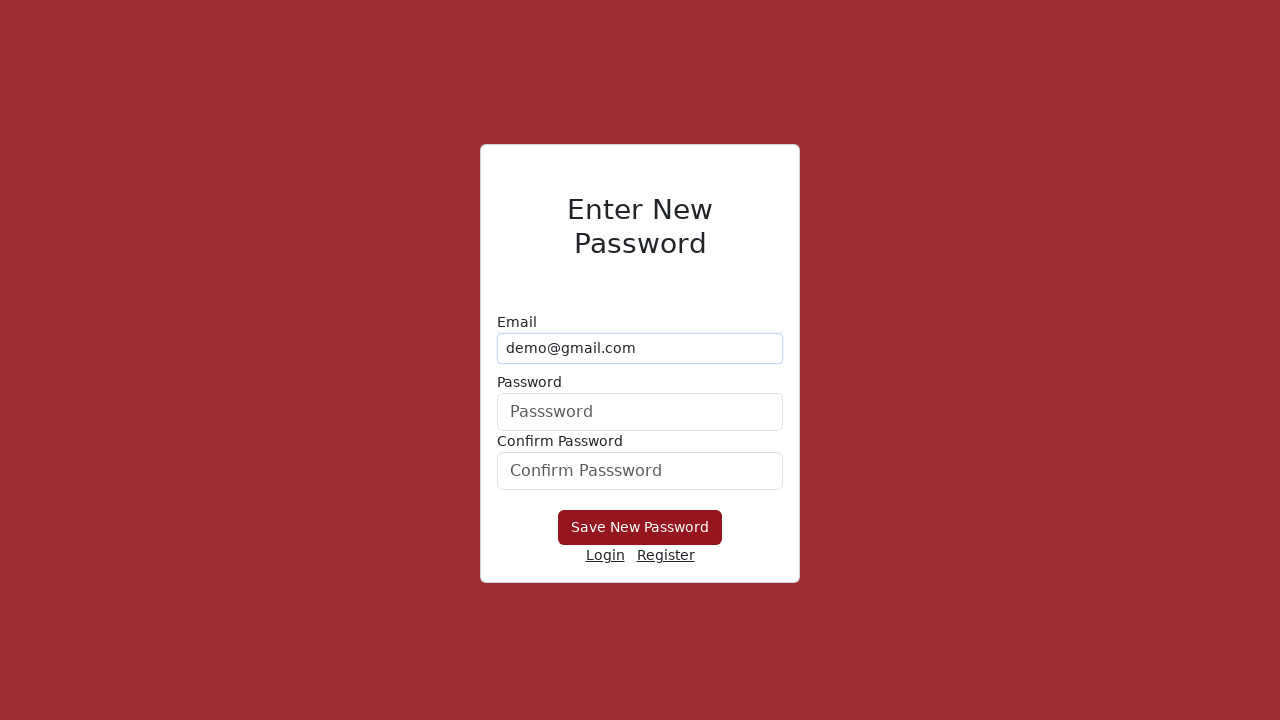

Entered new password 'Hello@1234' in password field on form div:nth-child(2) input
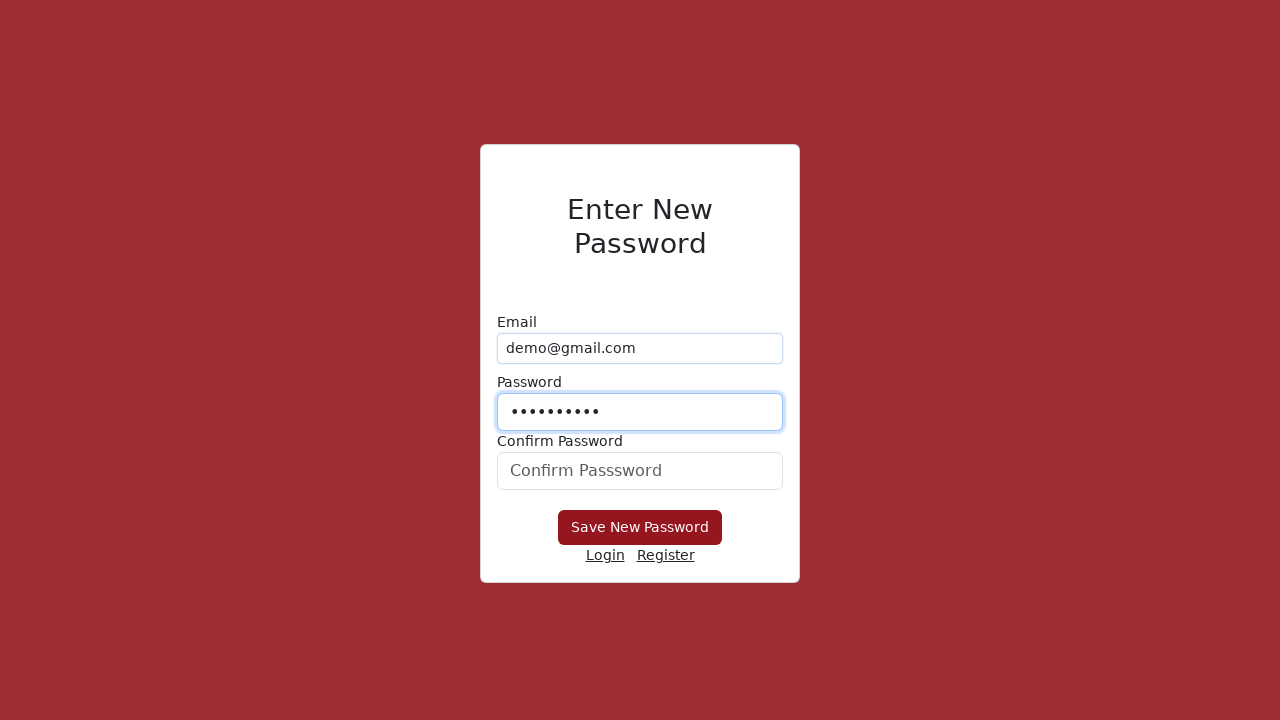

Confirmed new password by entering 'Hello@1234' in confirmation field on input[placeholder='Confirm Passsword']
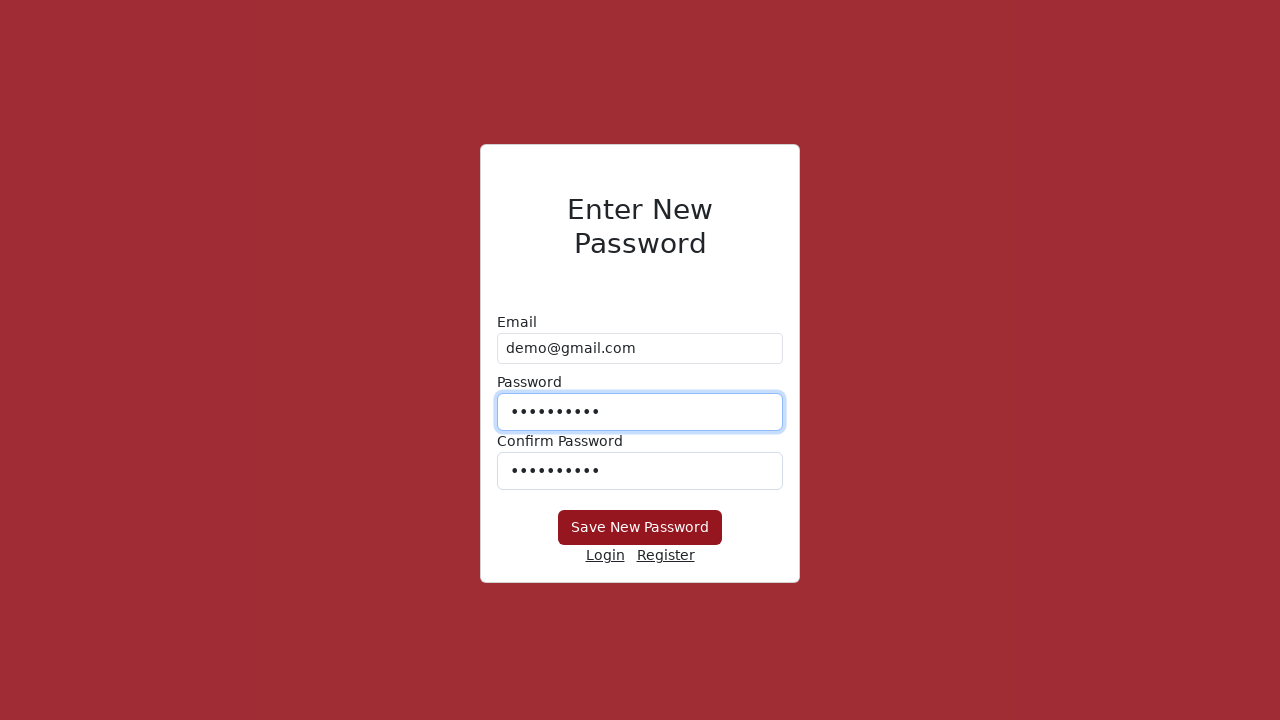

Clicked 'Save New Password' button to submit form at (640, 528) on button:has-text('Save New Password')
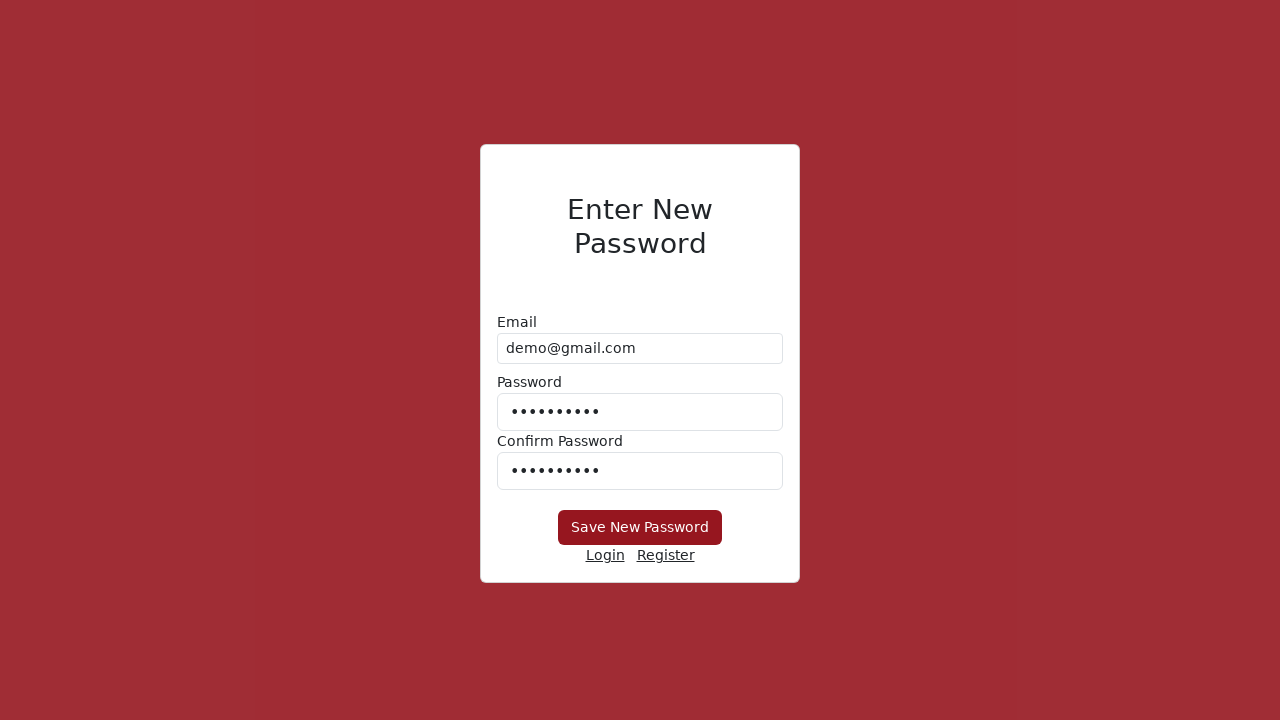

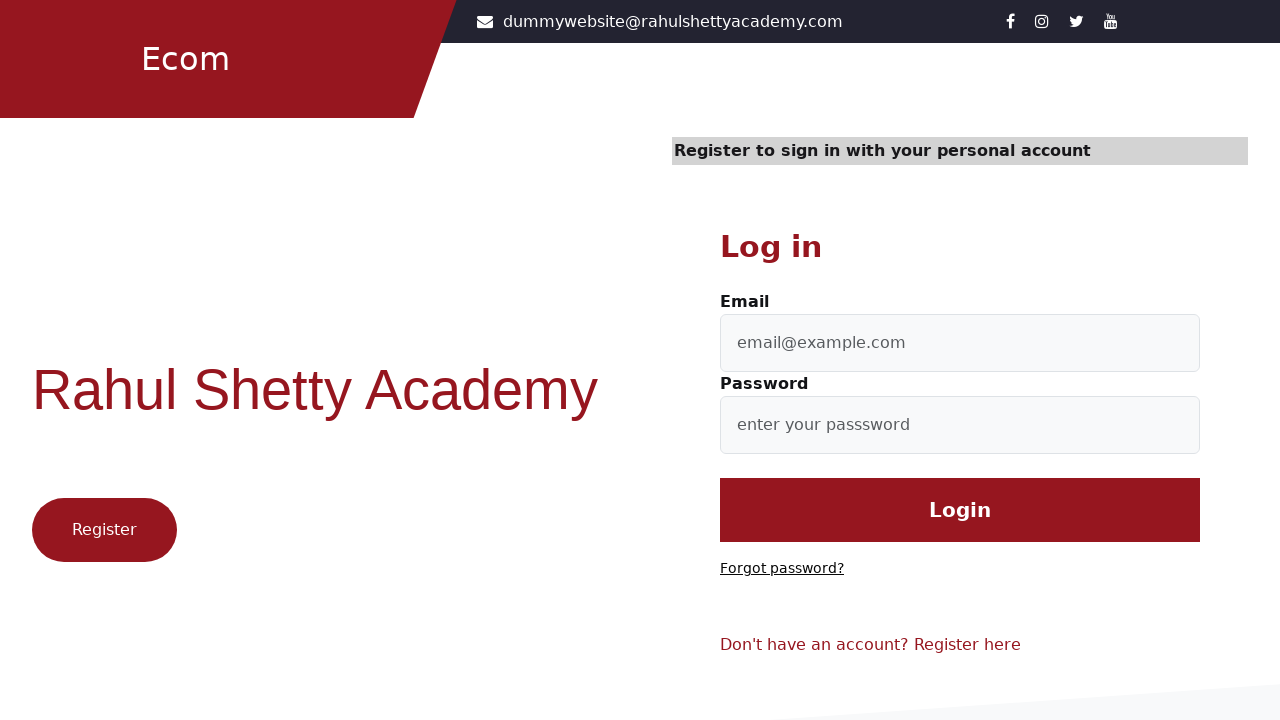